Tests interaction with a multi-selection dropdown element by getting all available options and verifying the dropdown functionality

Starting URL: https://www.hyrtutorials.com/p/html-dropdown-elements-practice.html

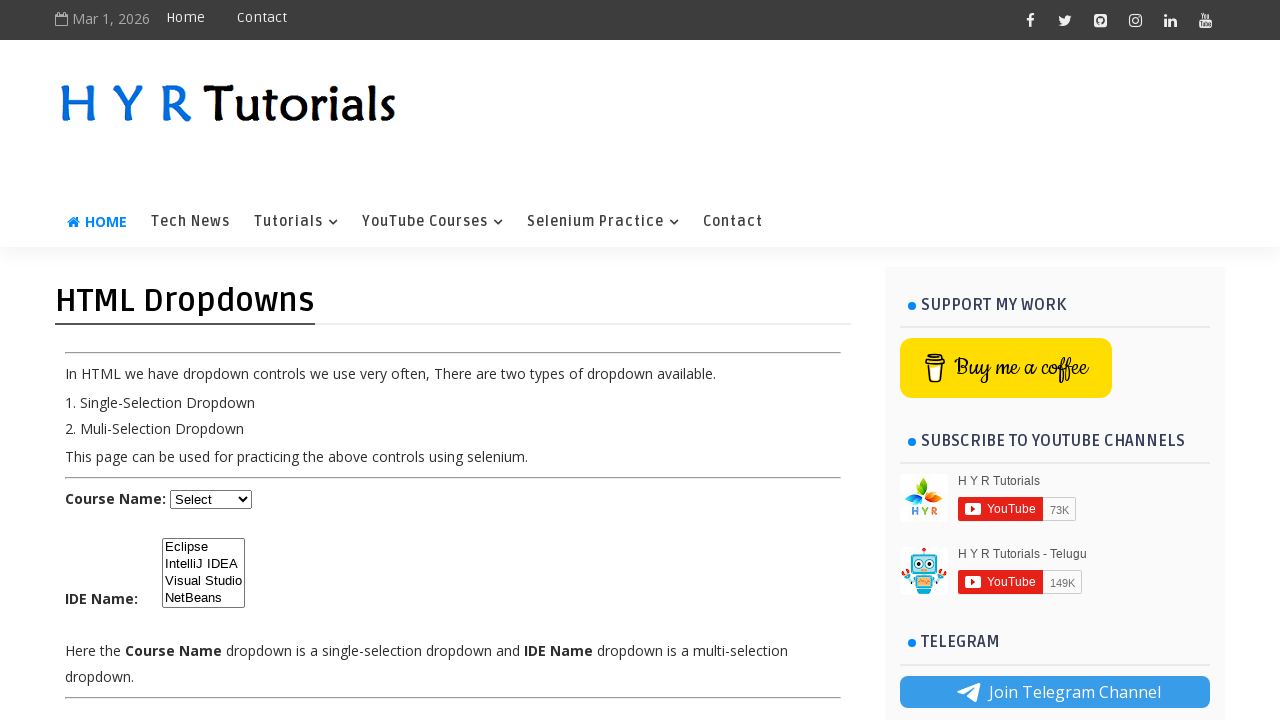

Waited for multi-selection dropdown to be visible
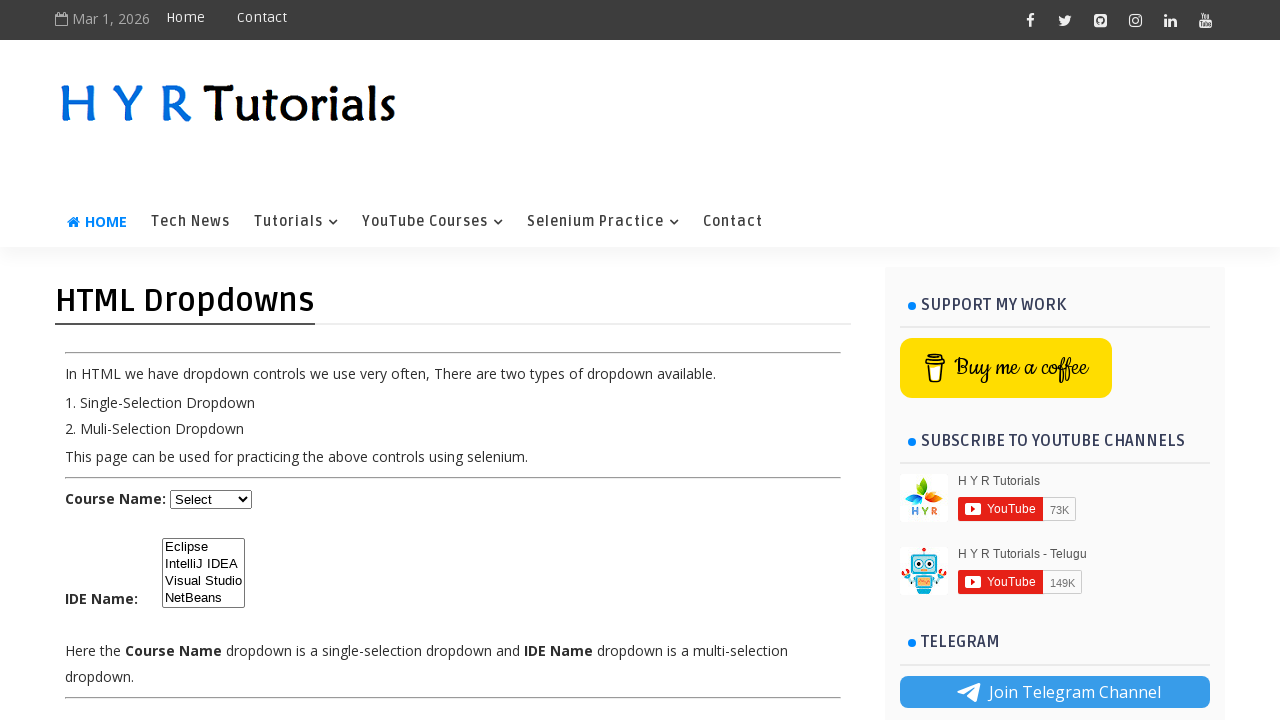

Selected first option (Eclipse) from dropdown on select#ide
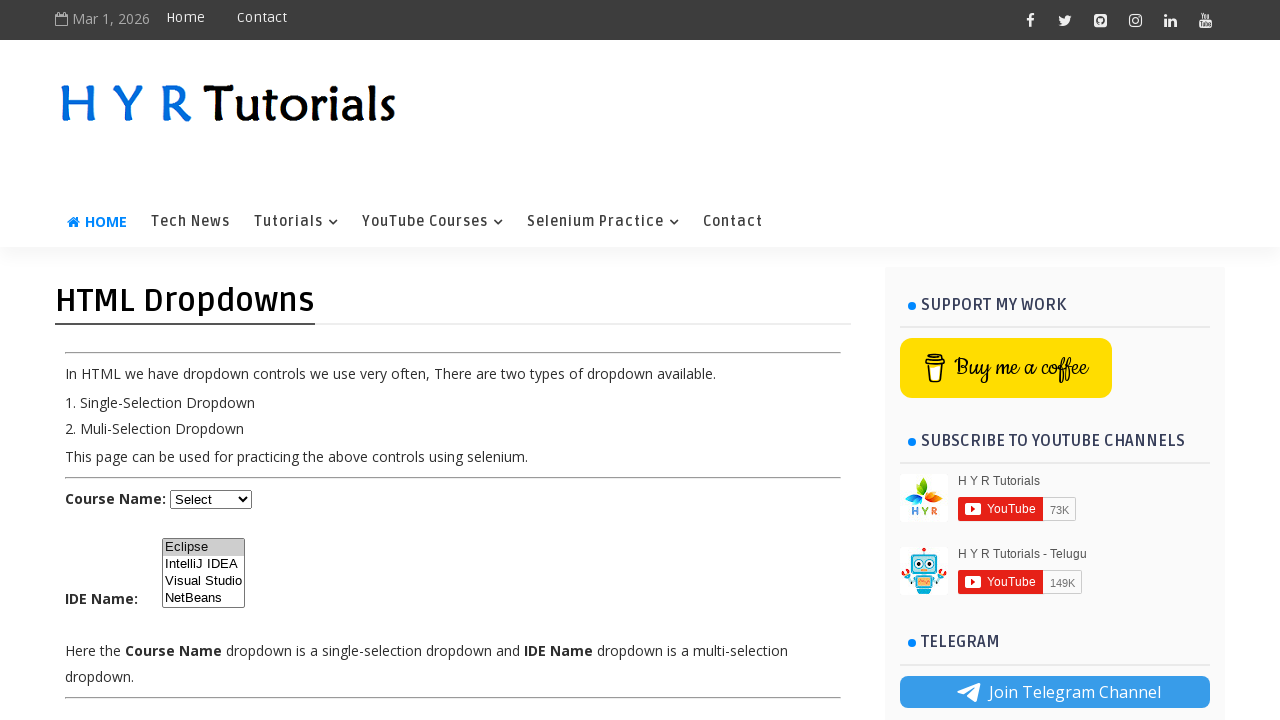

Selected second option (IntelliJ IDEA) from dropdown on select#ide
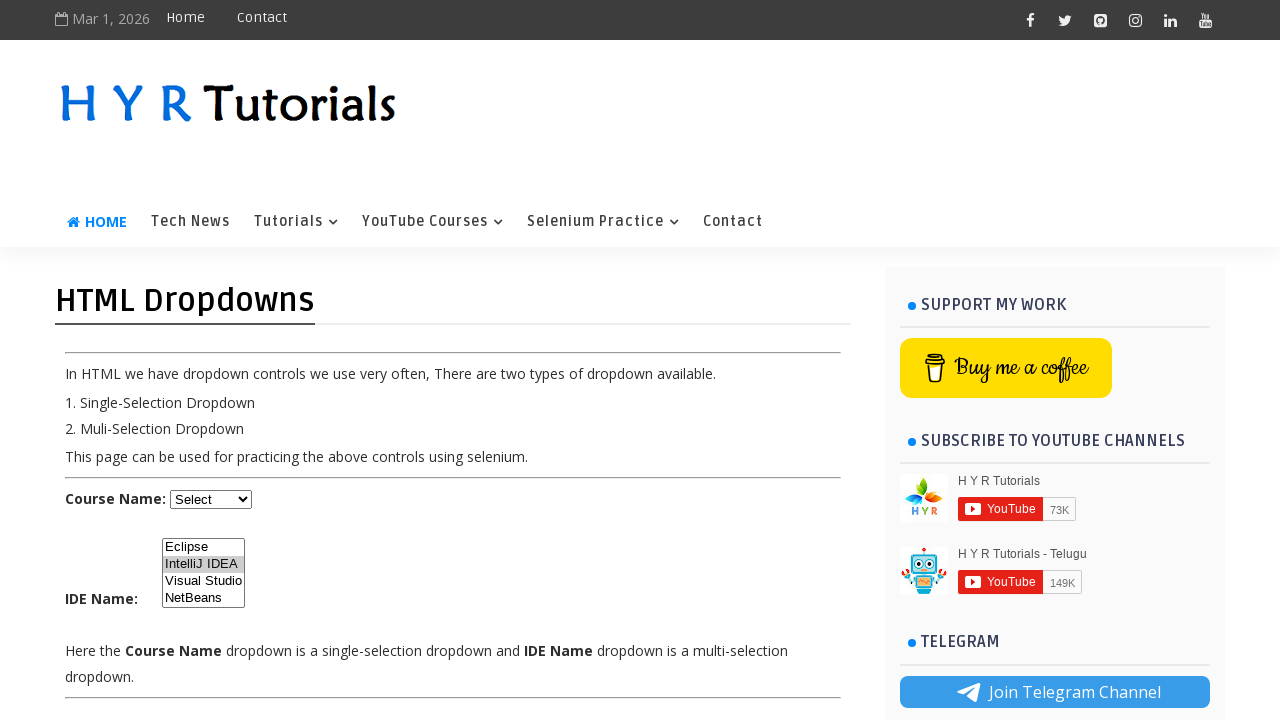

Retrieved all available options from dropdown
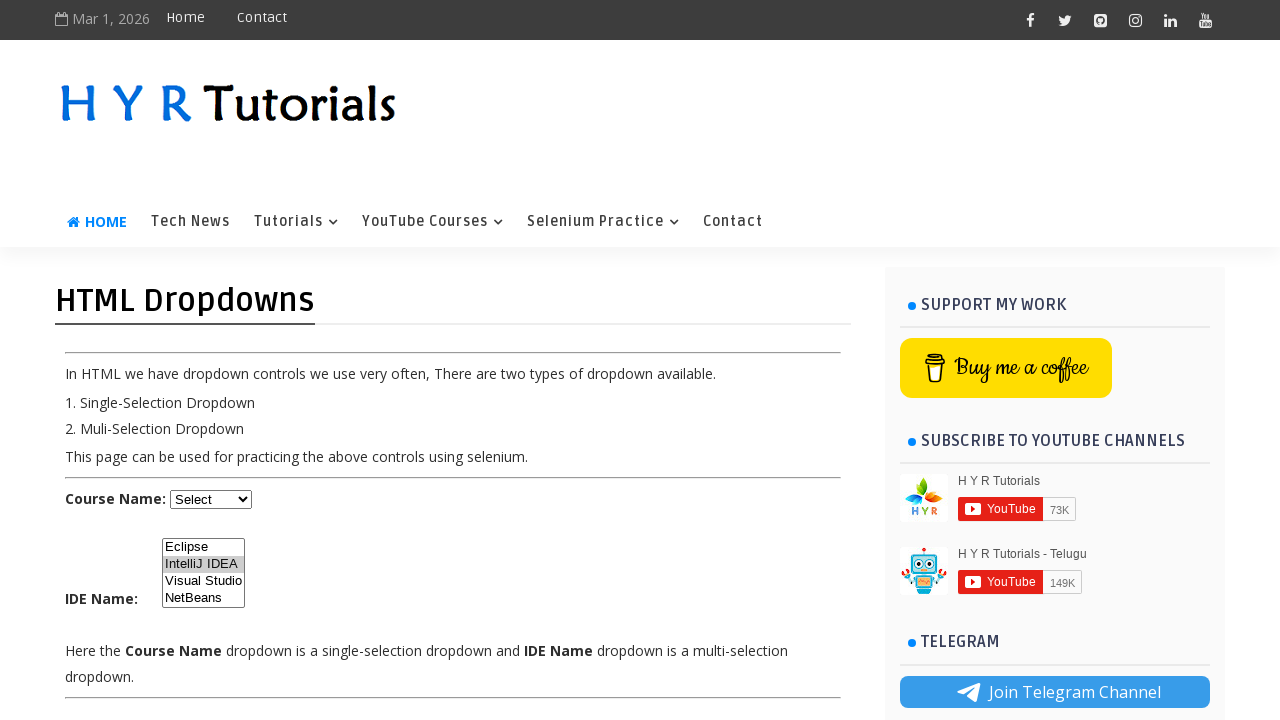

Verified dropdown has options loaded
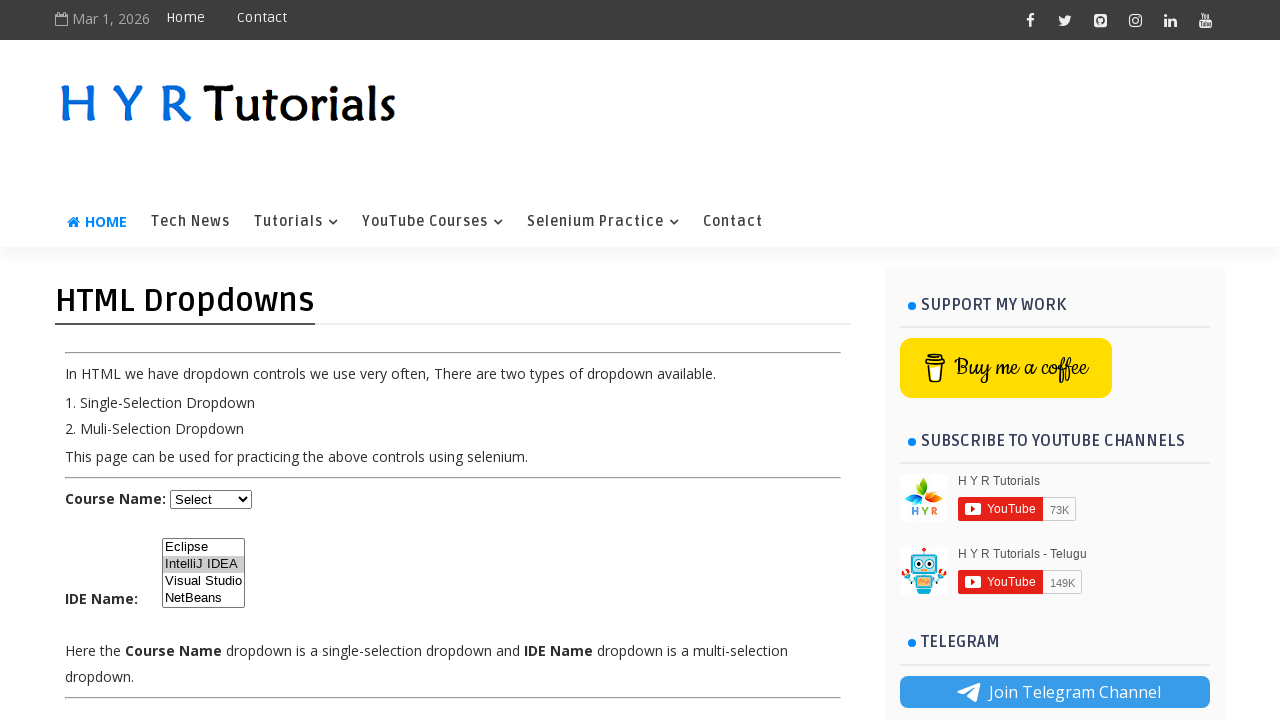

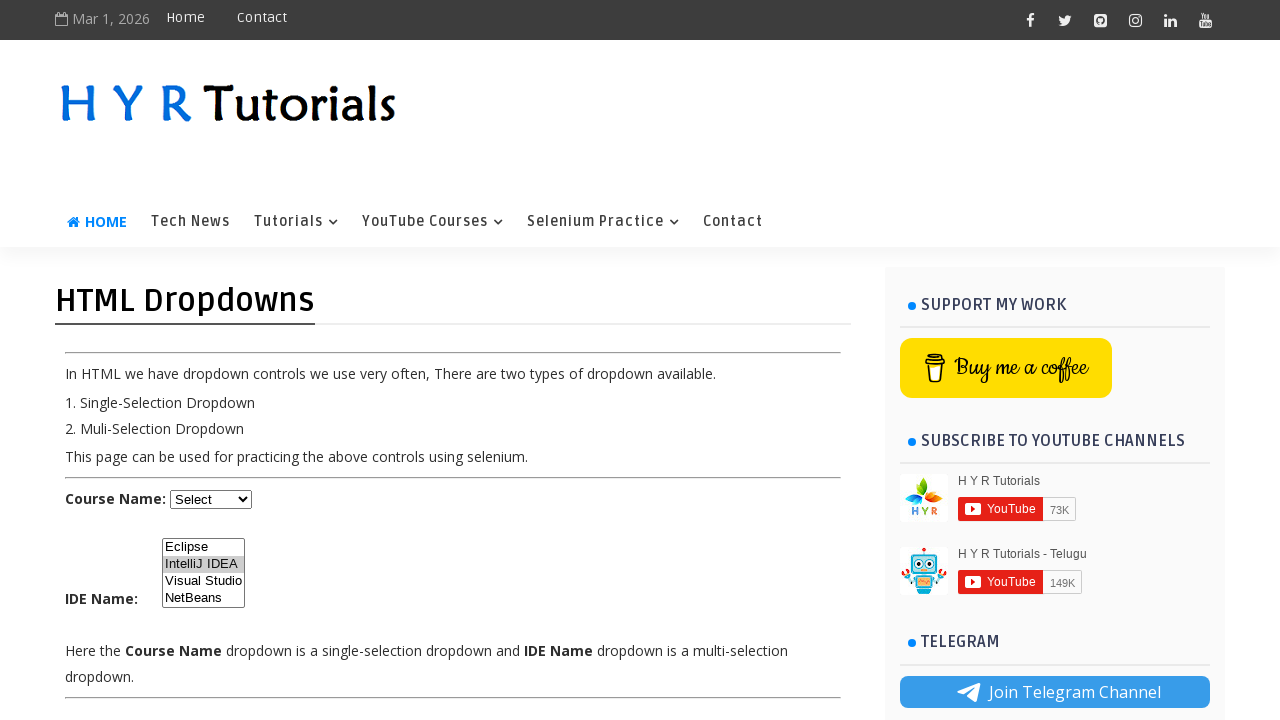